Tests Bootstrap dropdown functionality by selecting multiple countries sequentially (India, Denmark, South Africa) from a searchable dropdown

Starting URL: https://www.lambdatest.com/selenium-playground/jquery-dropdown-search-demo

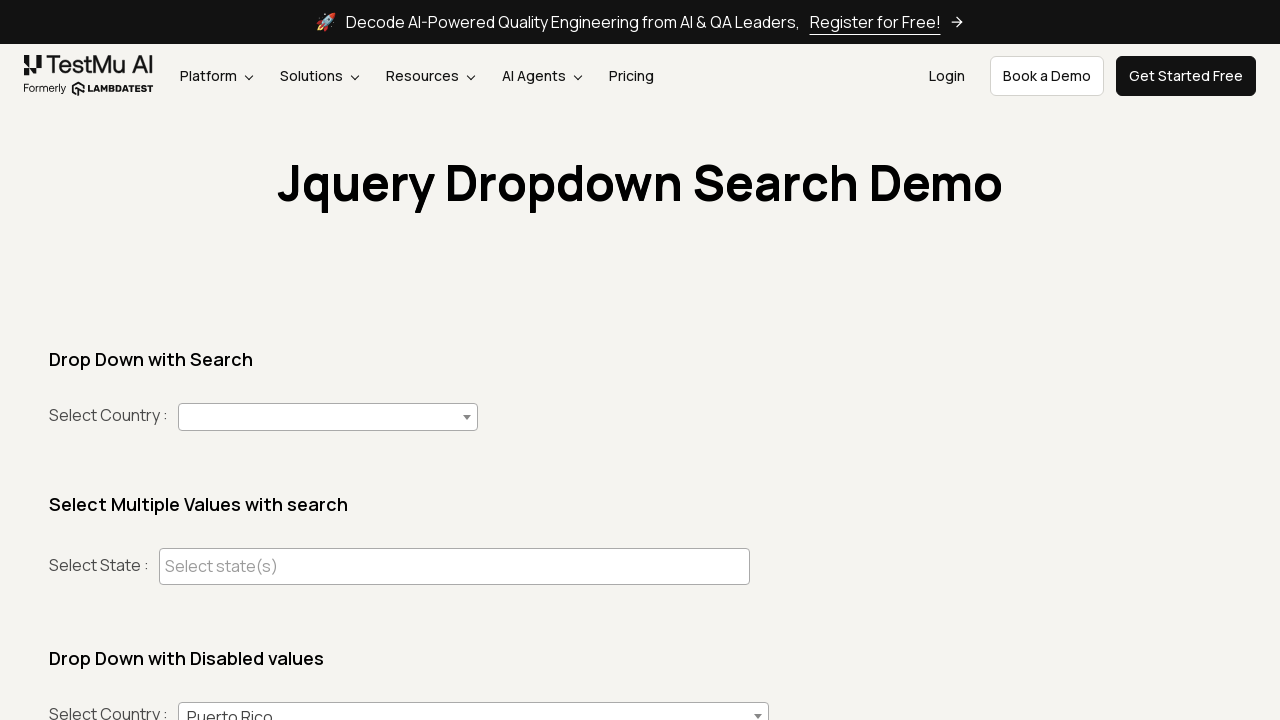

Clicked dropdown button to open country selection at (328, 417) on #country+span
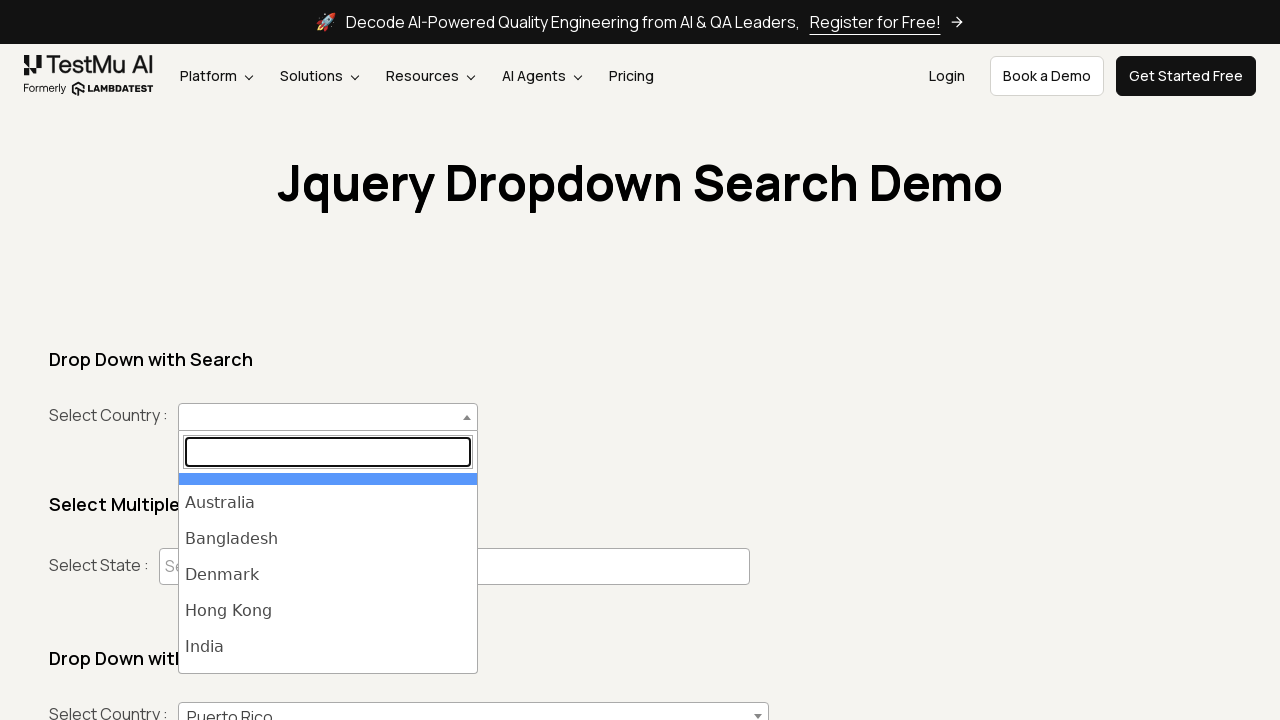

Selected India from dropdown at (328, 647) on ul#select2-country-results >> li >> internal:has-text="India"i
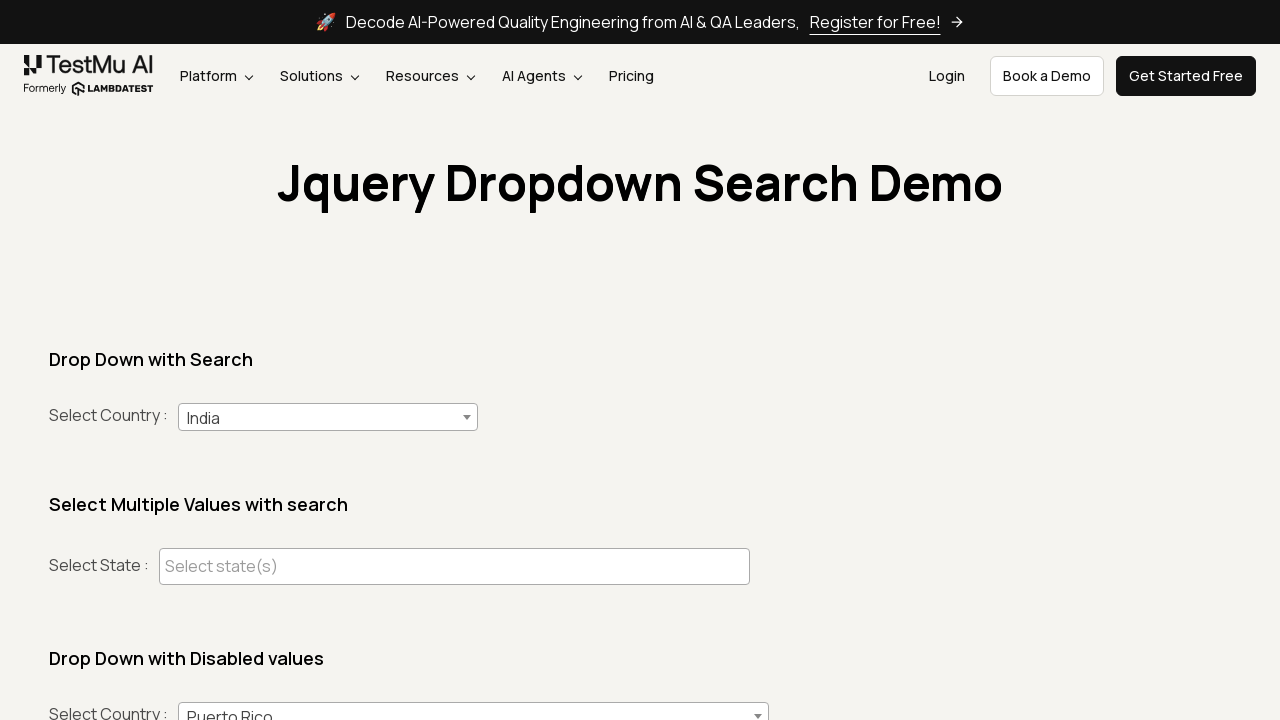

Clicked dropdown button to open country selection at (328, 417) on #country+span
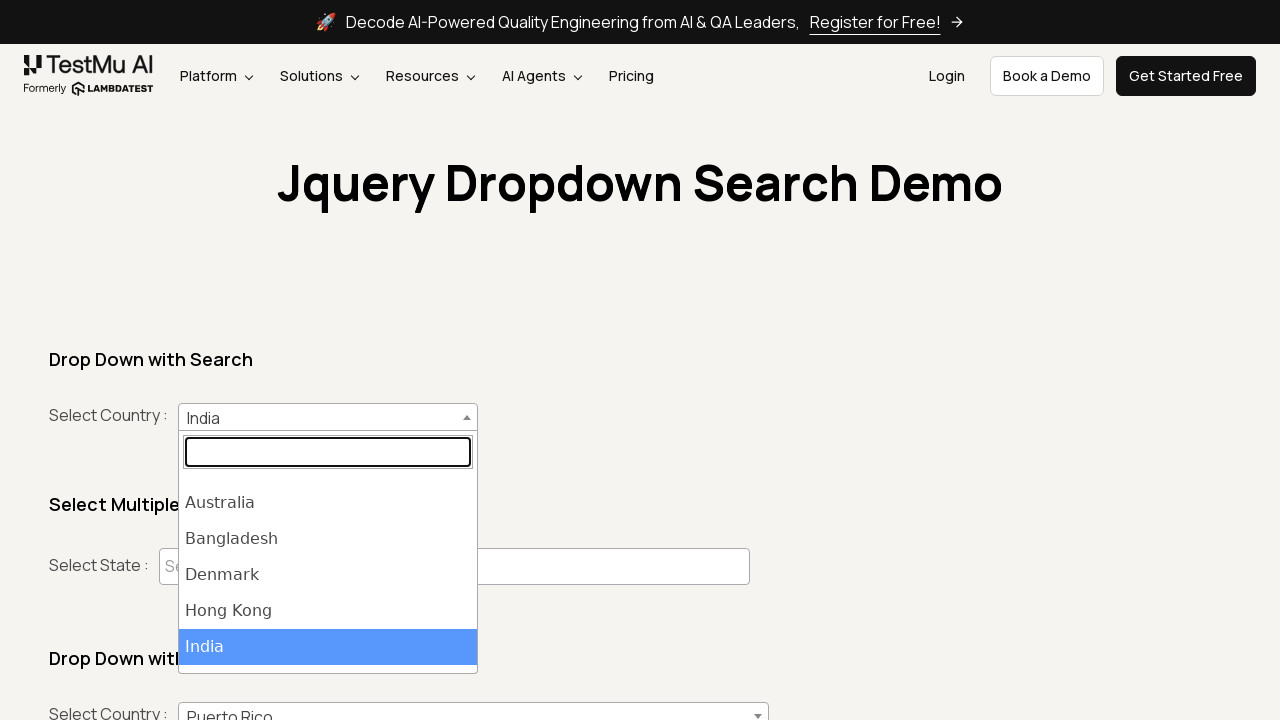

Selected Denmark from dropdown at (328, 575) on ul#select2-country-results >> li >> internal:has-text="Denmark"i
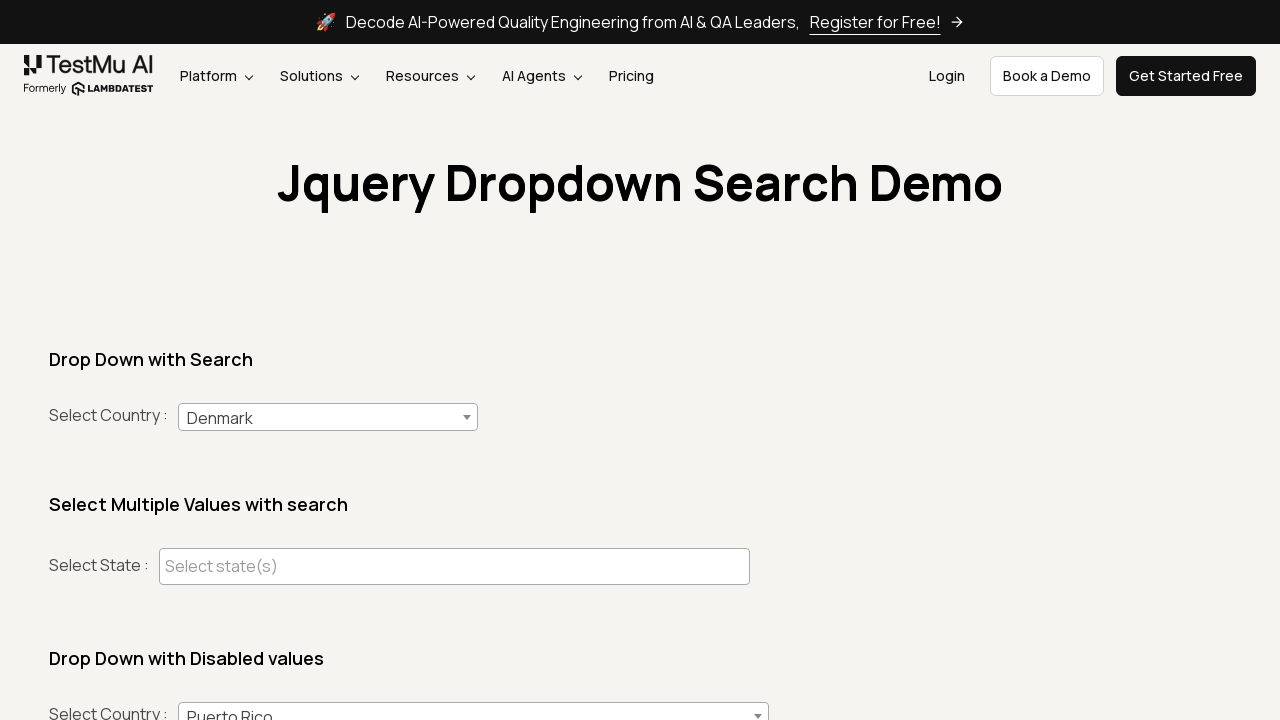

Clicked dropdown button to open country selection at (328, 417) on #country+span
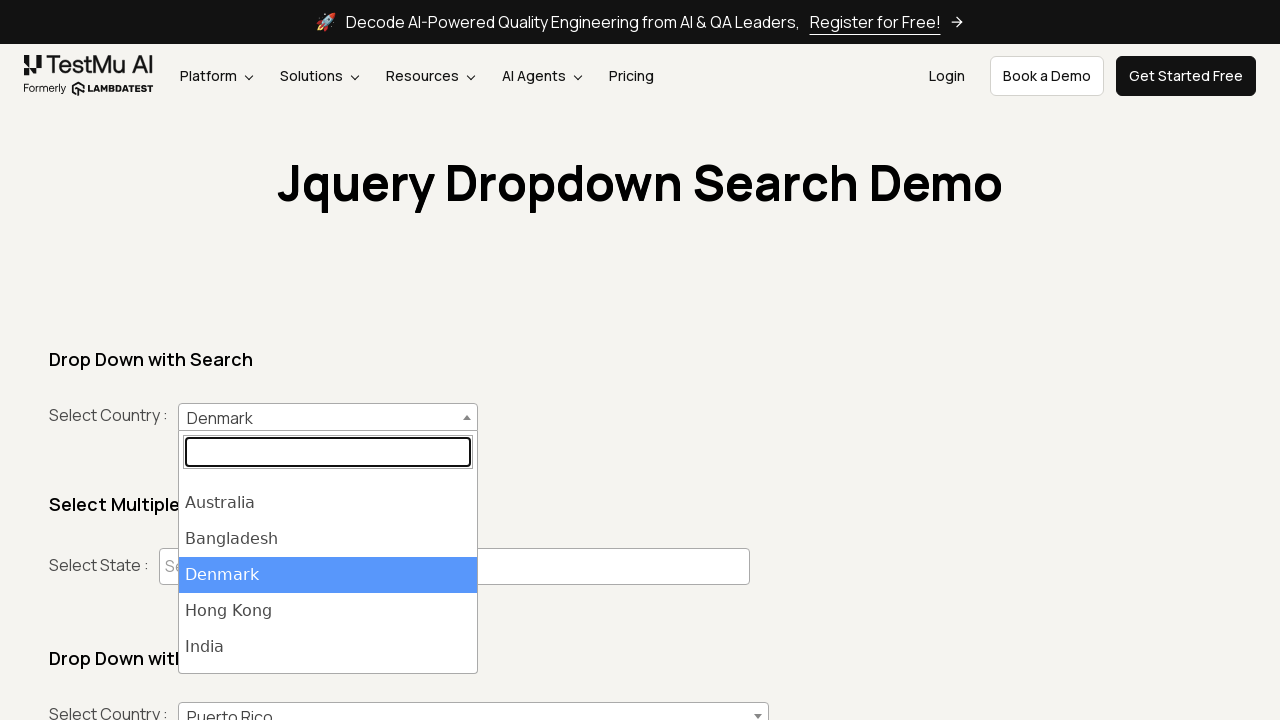

Selected South Africa from dropdown at (328, 619) on ul#select2-country-results >> li >> internal:has-text="South Africa"i
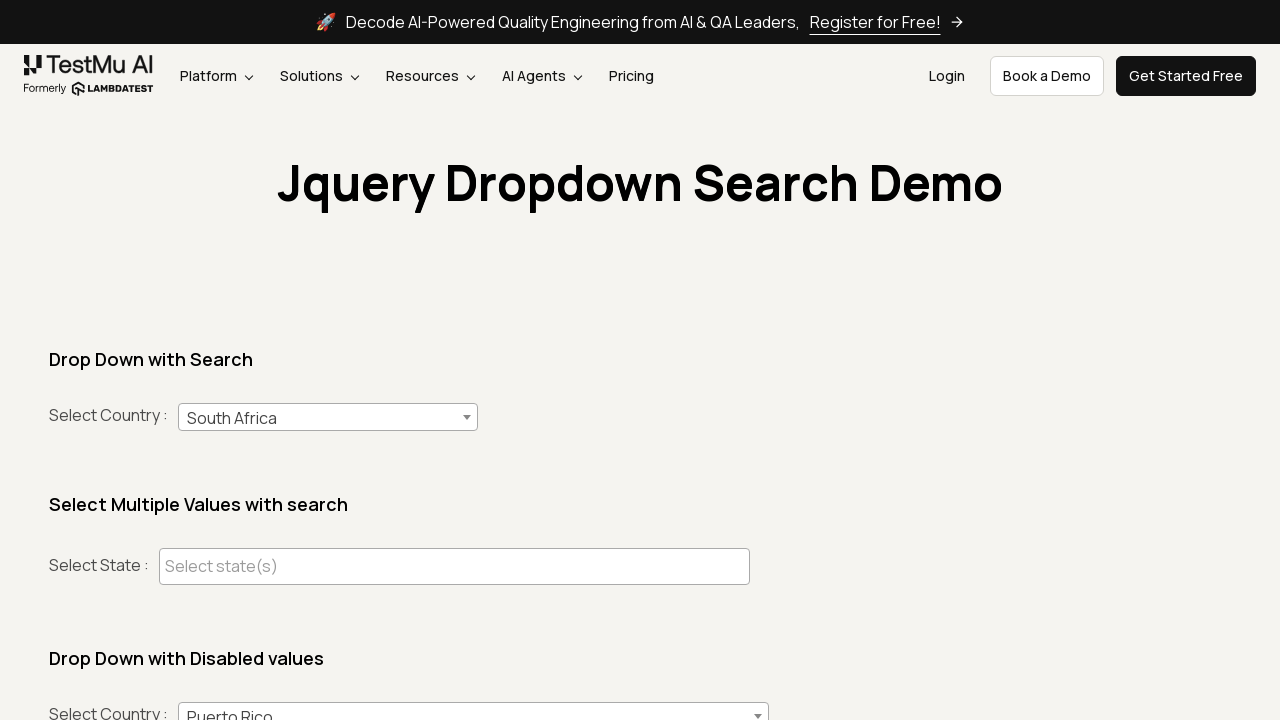

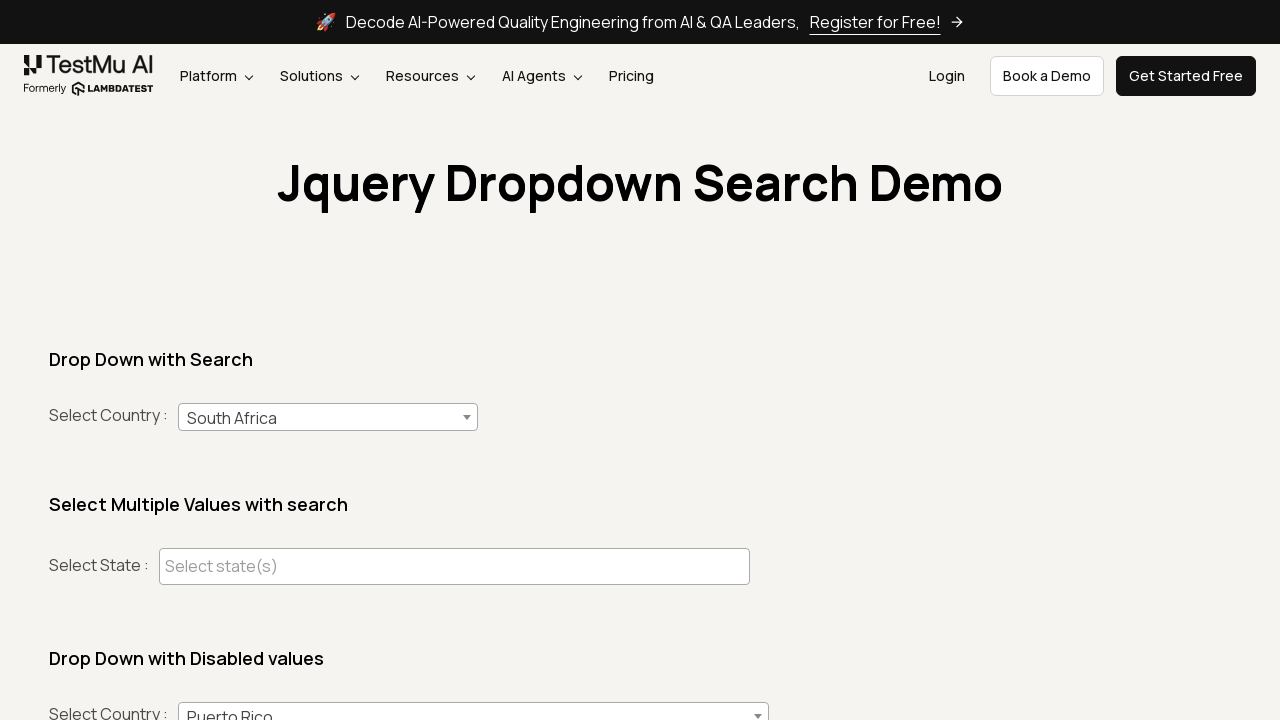